Tests the Greet-A-Cat page to verify the default greeting message is displayed

Starting URL: https://cs1632.appspot.com/

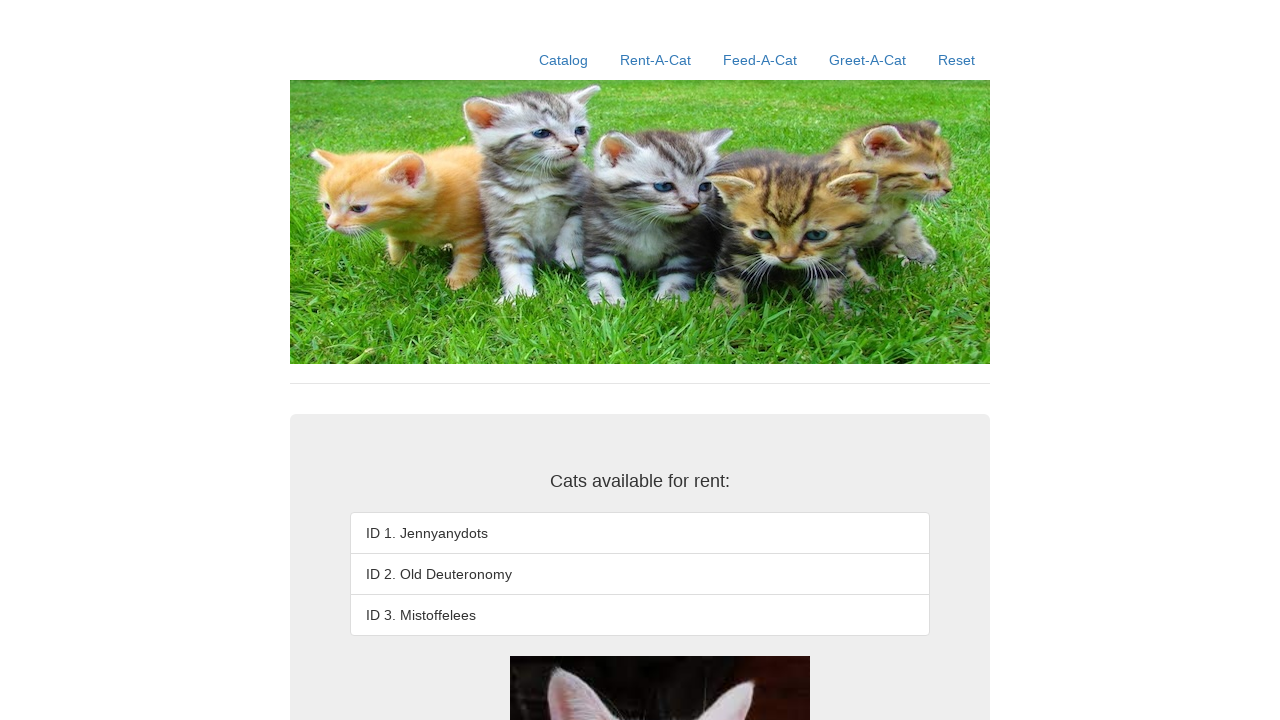

Clicked on the Greet-A-Cat link at (868, 60) on text=Greet-A-Cat
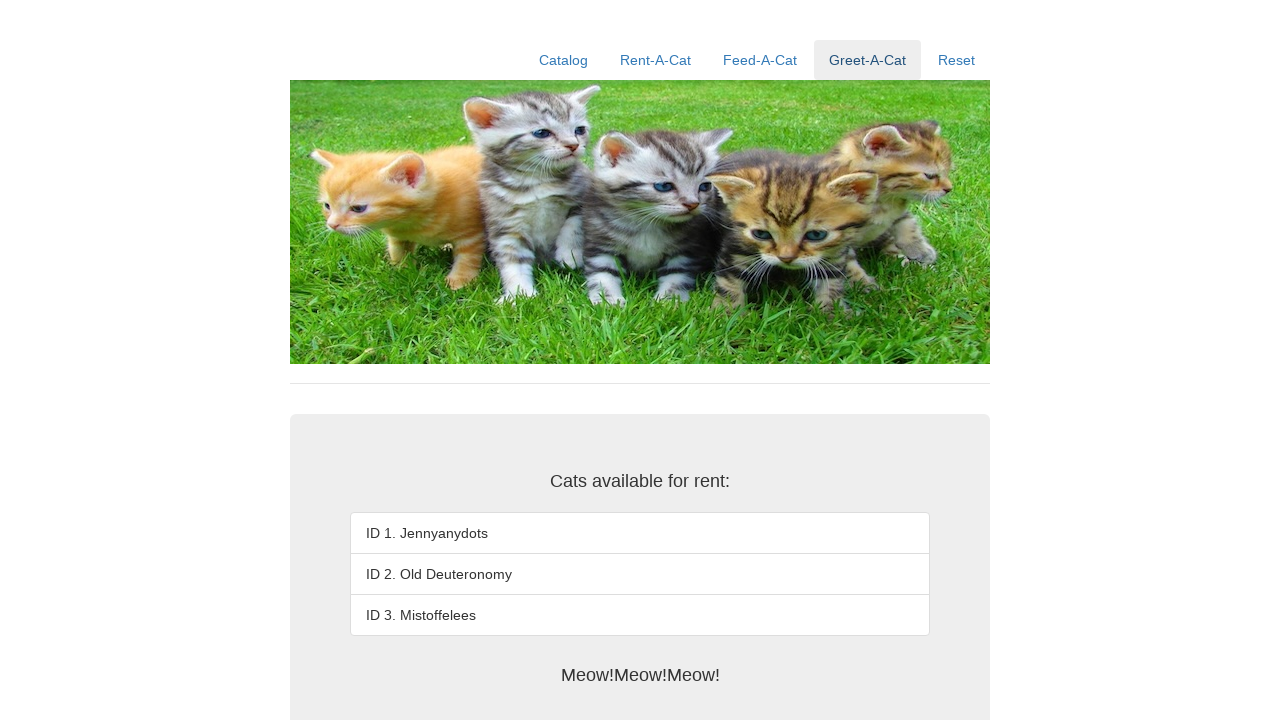

Verified the default greeting message 'Meow!Meow!Meow!' is displayed
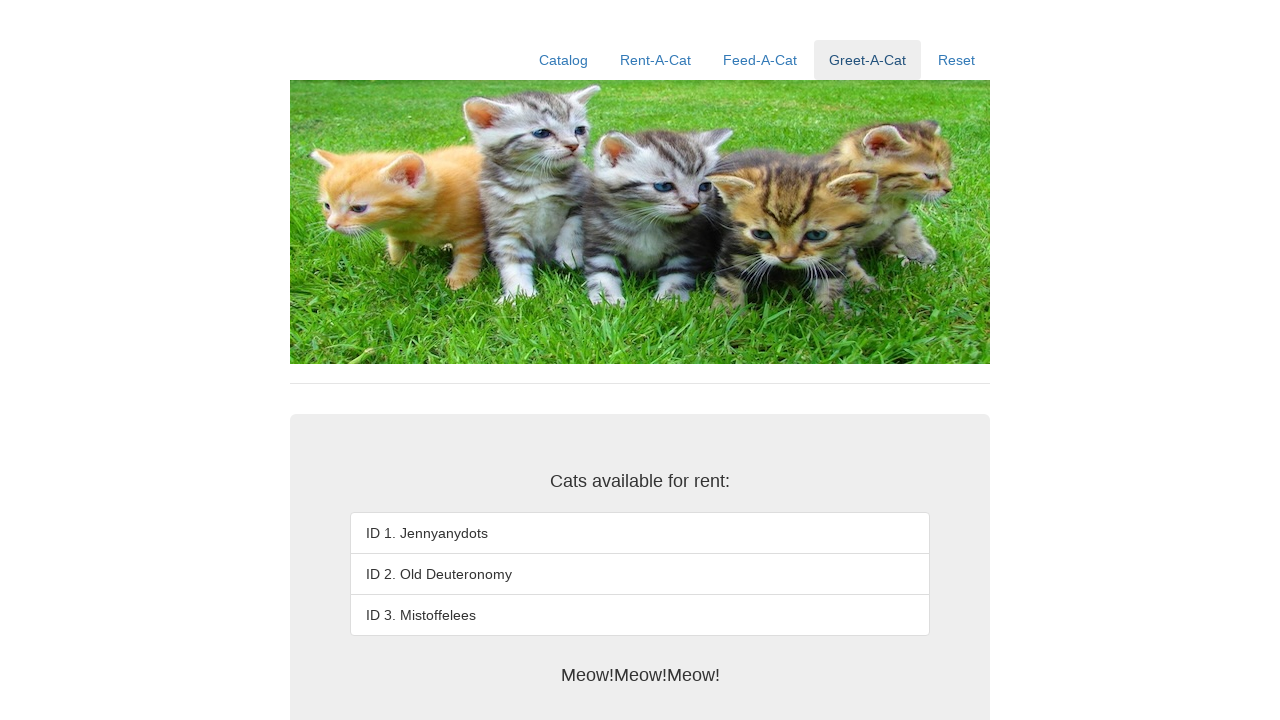

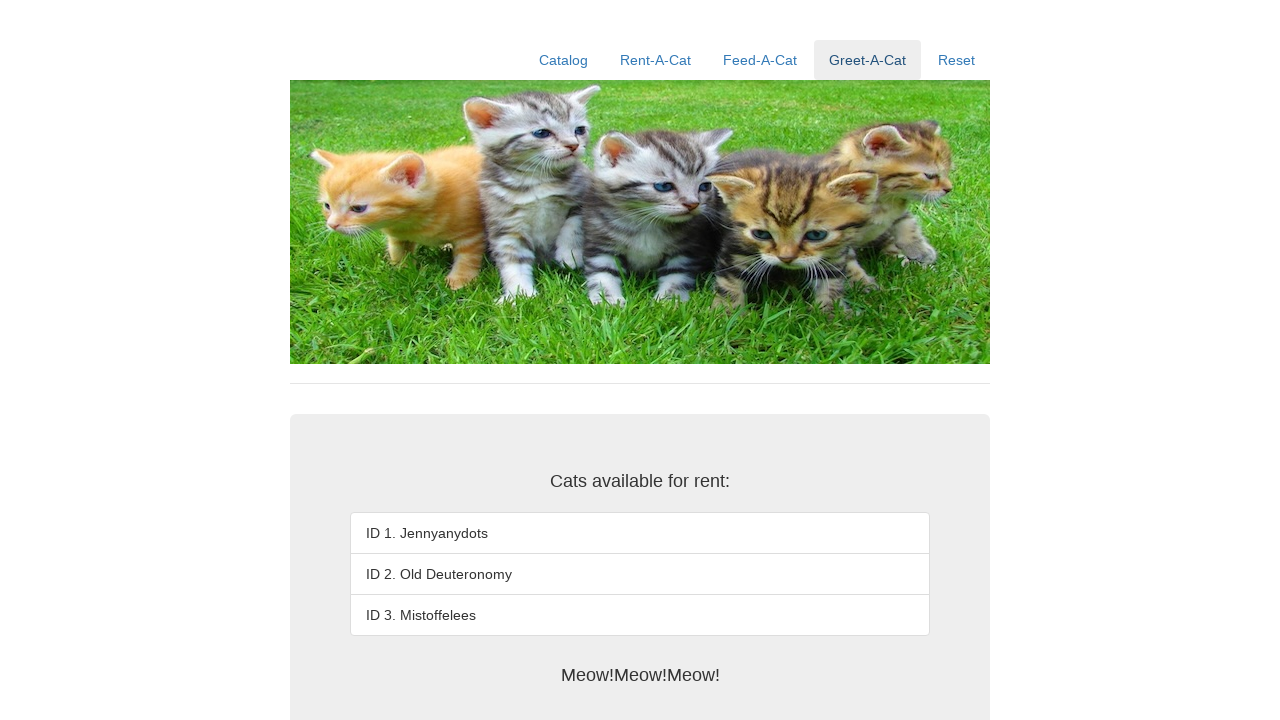